Tests basic browser navigation functionality by navigating between pages, using back/forward buttons, refreshing, and maximizing/minimizing the window on the Rahul Shetty Academy website.

Starting URL: https://rahulshettyacademy.com/

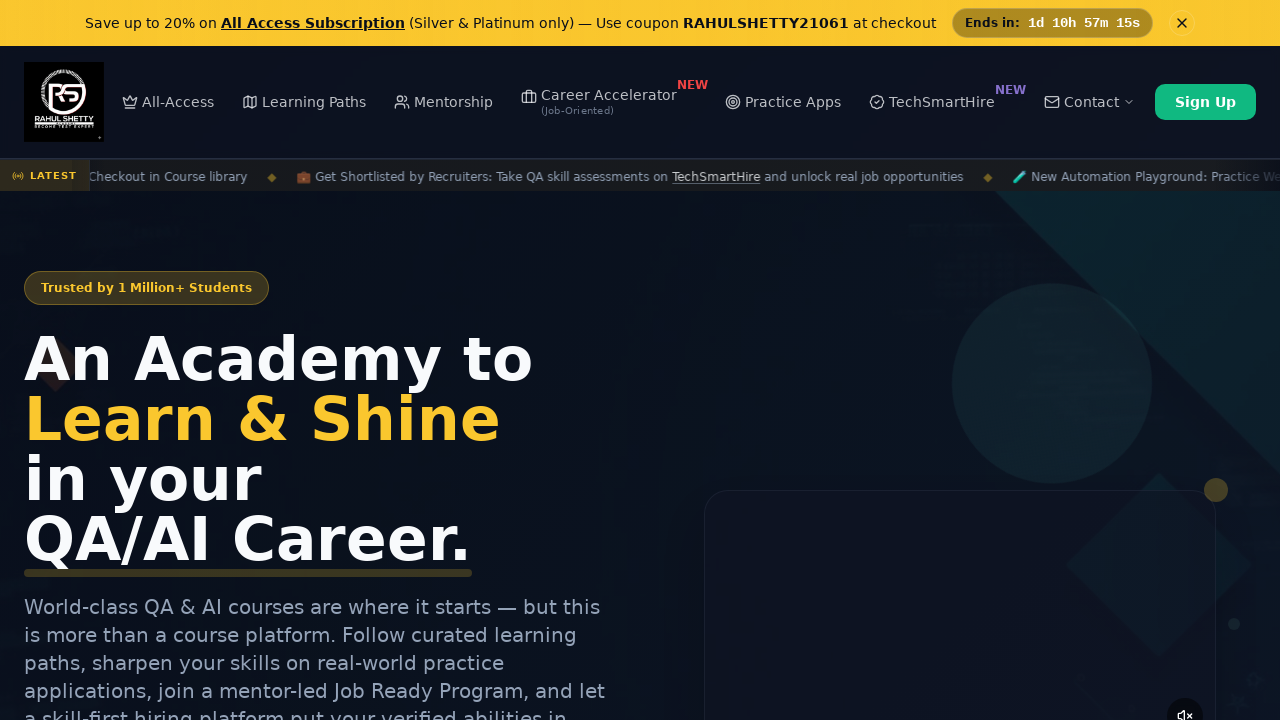

Navigated to Rahul Shetty Academy selenium practice page
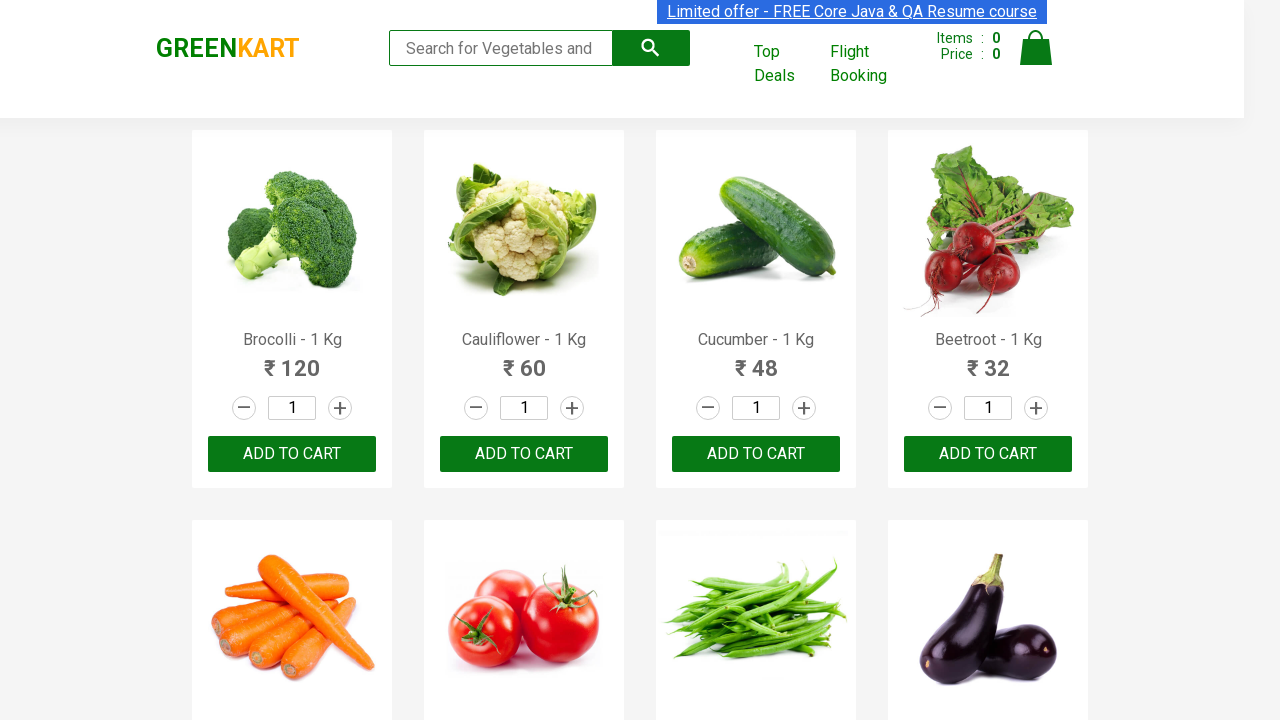

Clicked back button to navigate to previous page
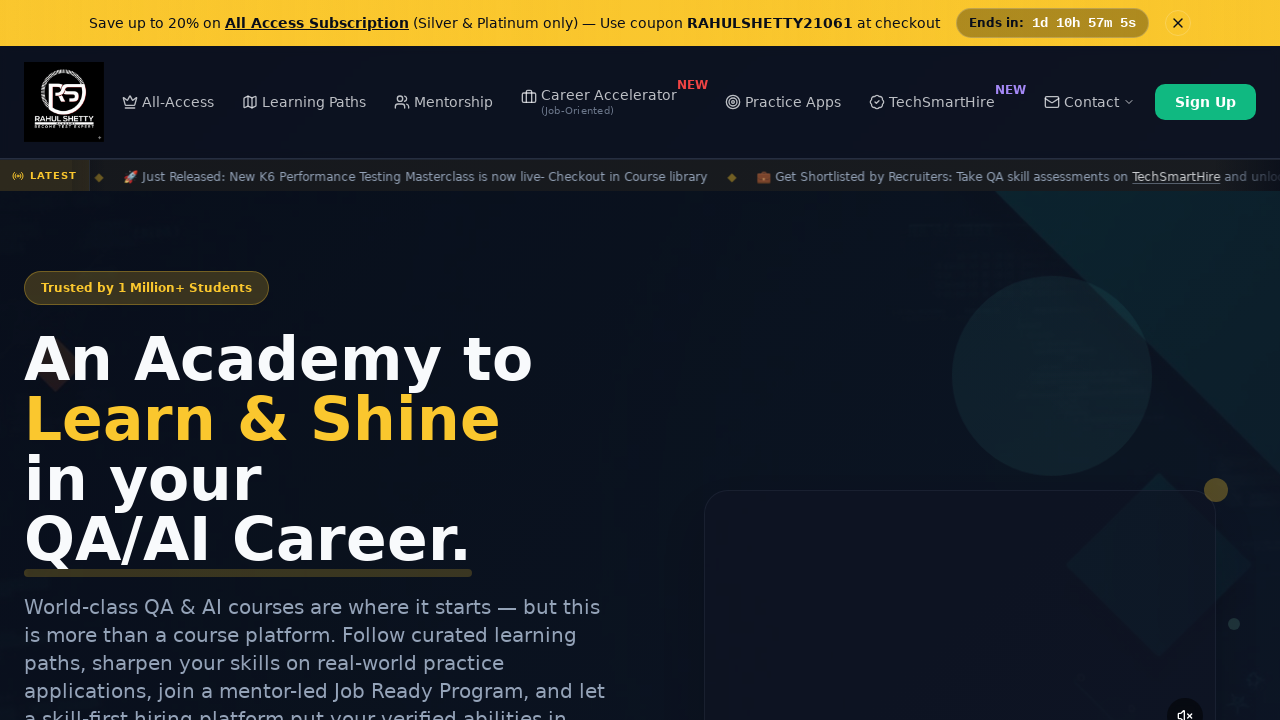

Refreshed the current page
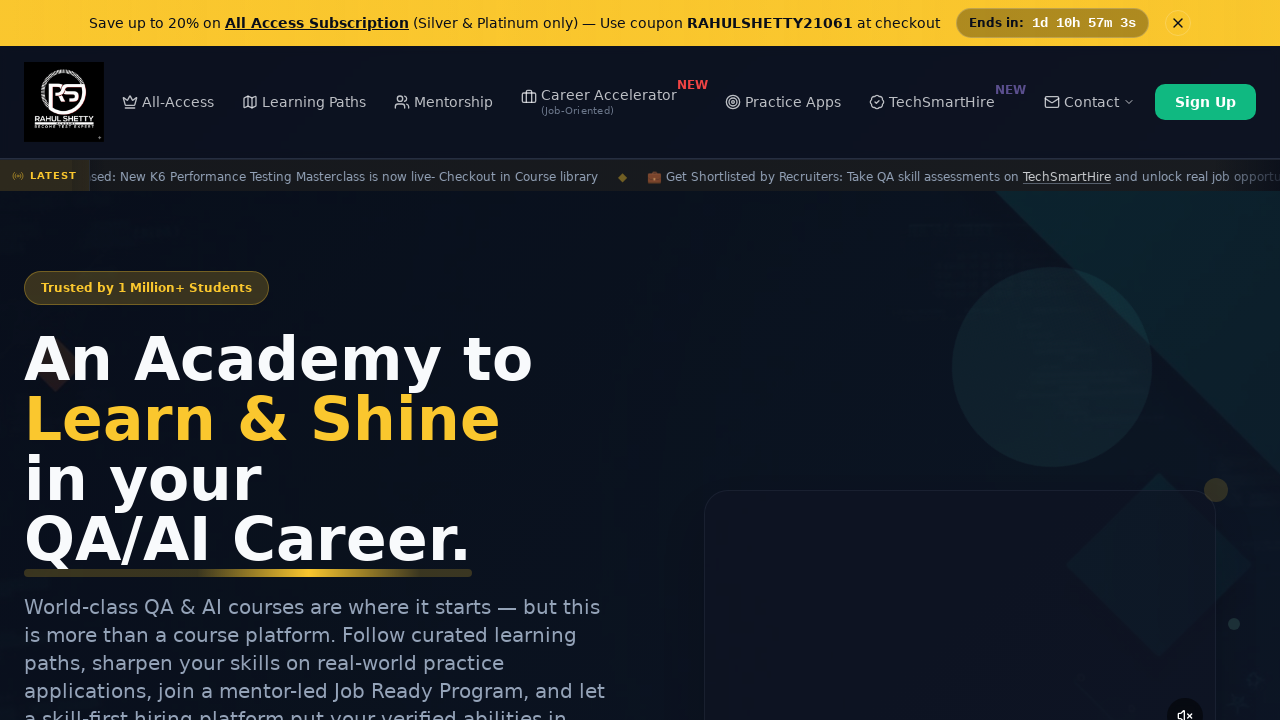

Clicked forward button to navigate to selenium practice page
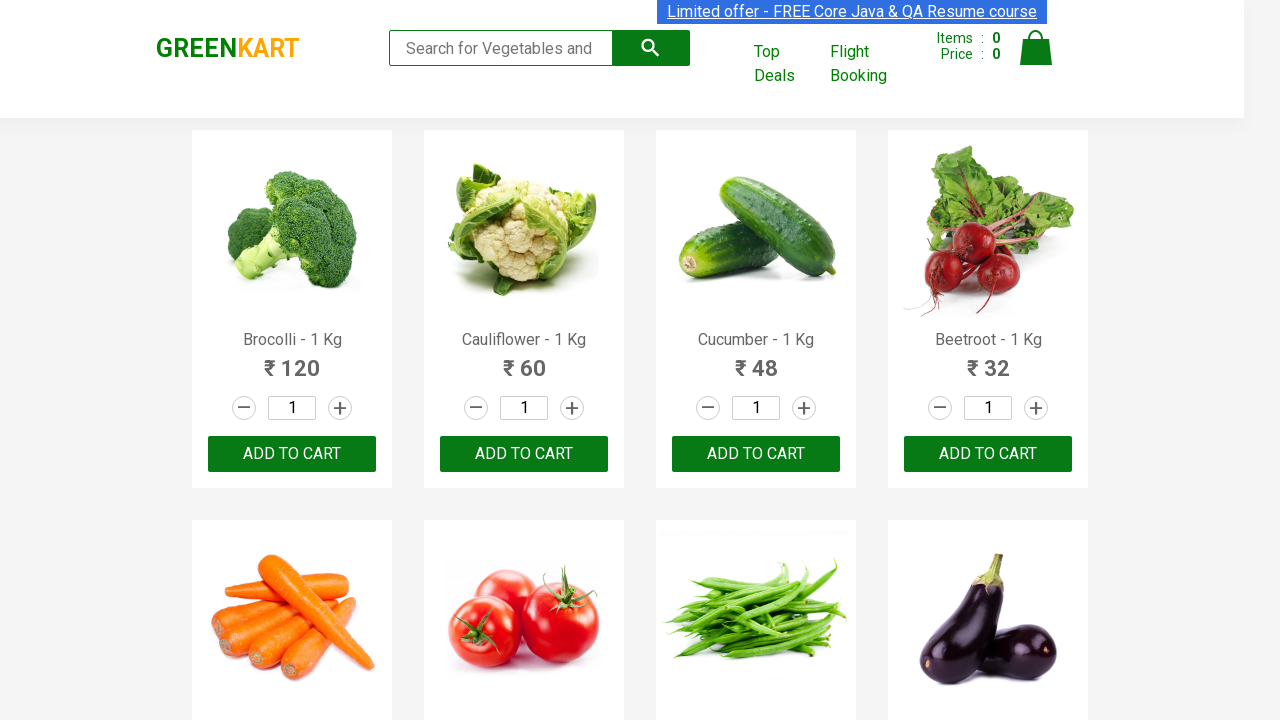

Retrieved page title: GreenKart - veg and fruits kart
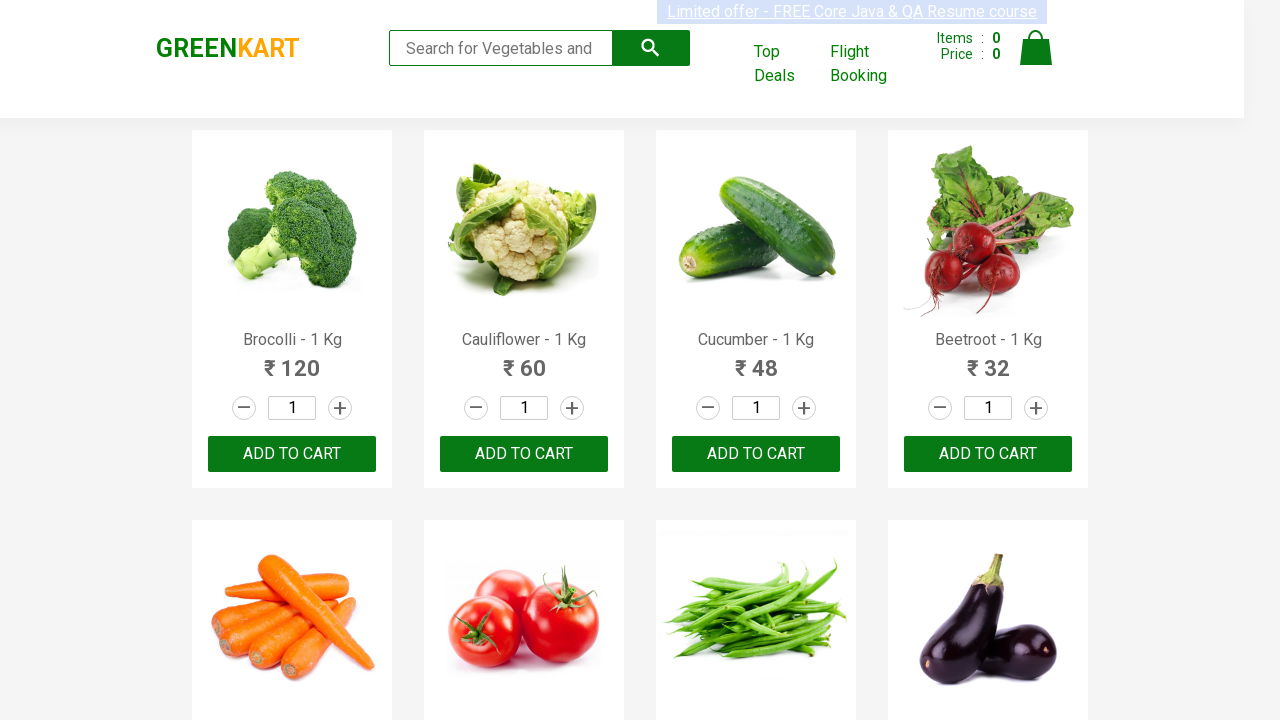

Retrieved current URL: https://rahulshettyacademy.com/seleniumPractise/#/
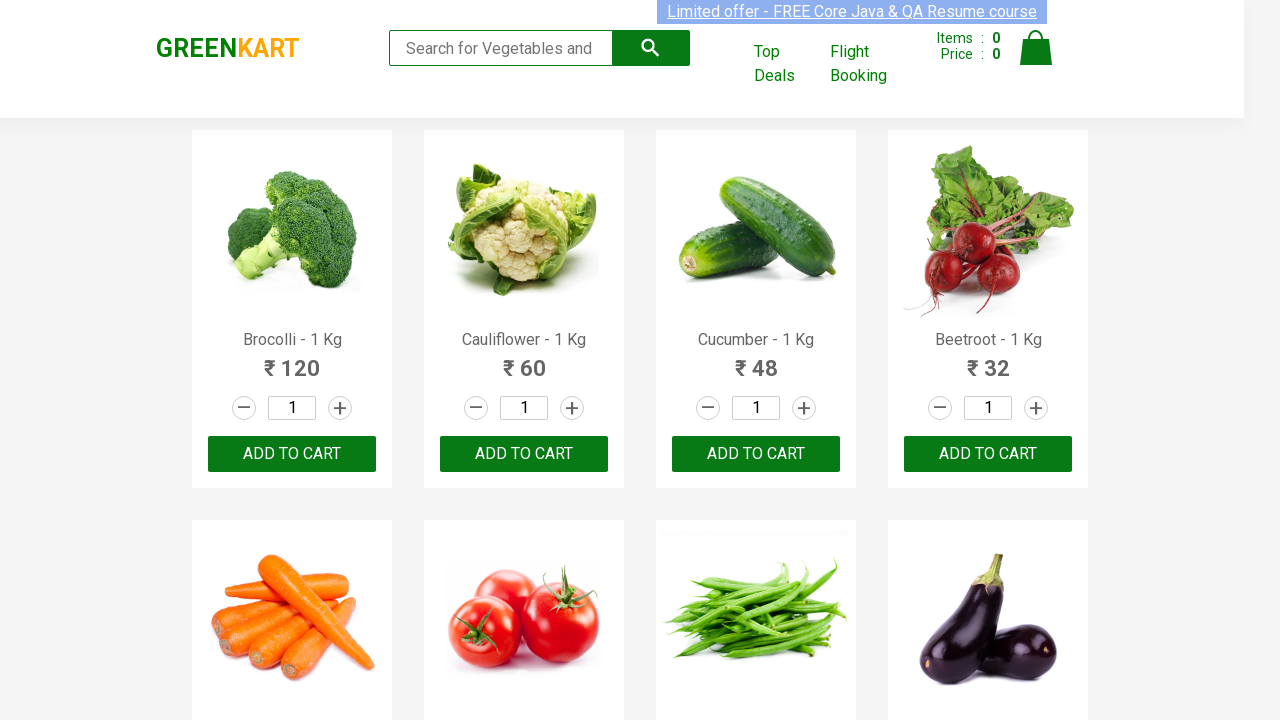

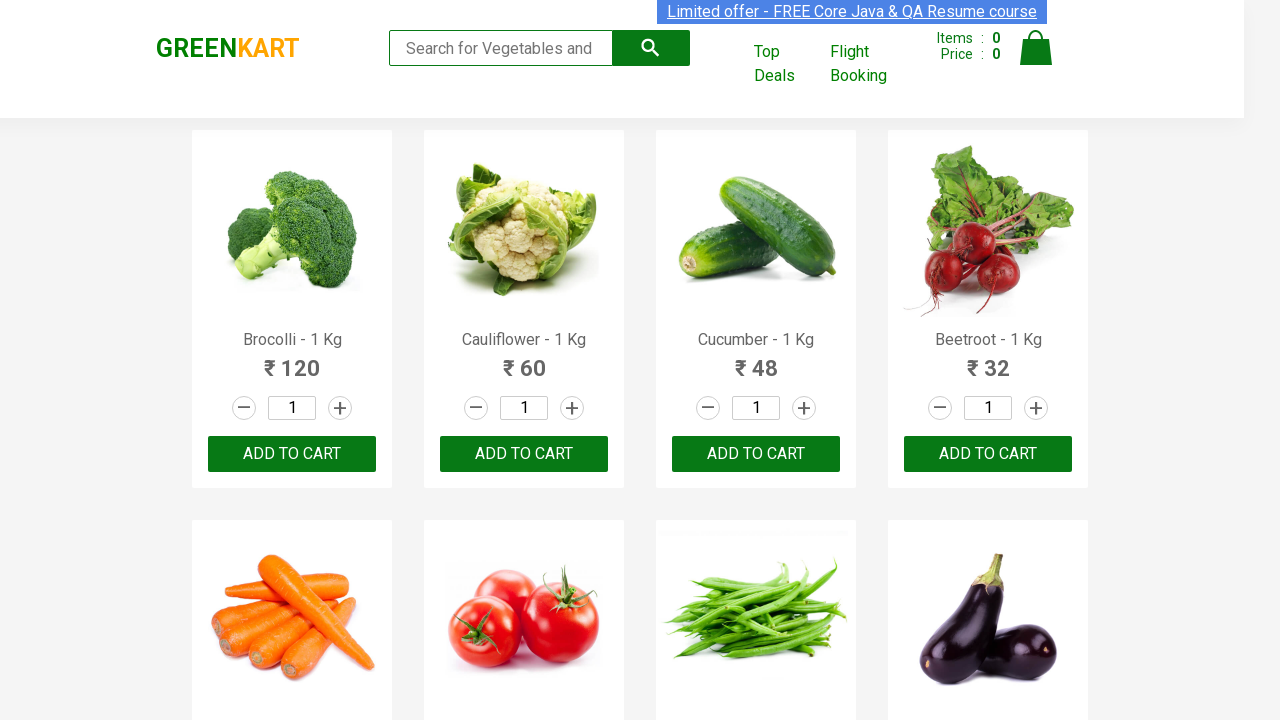